Tests username field validation with mixed case, special characters, and numbers, length less than 50.

Starting URL: https://buggy.justtestit.org/register

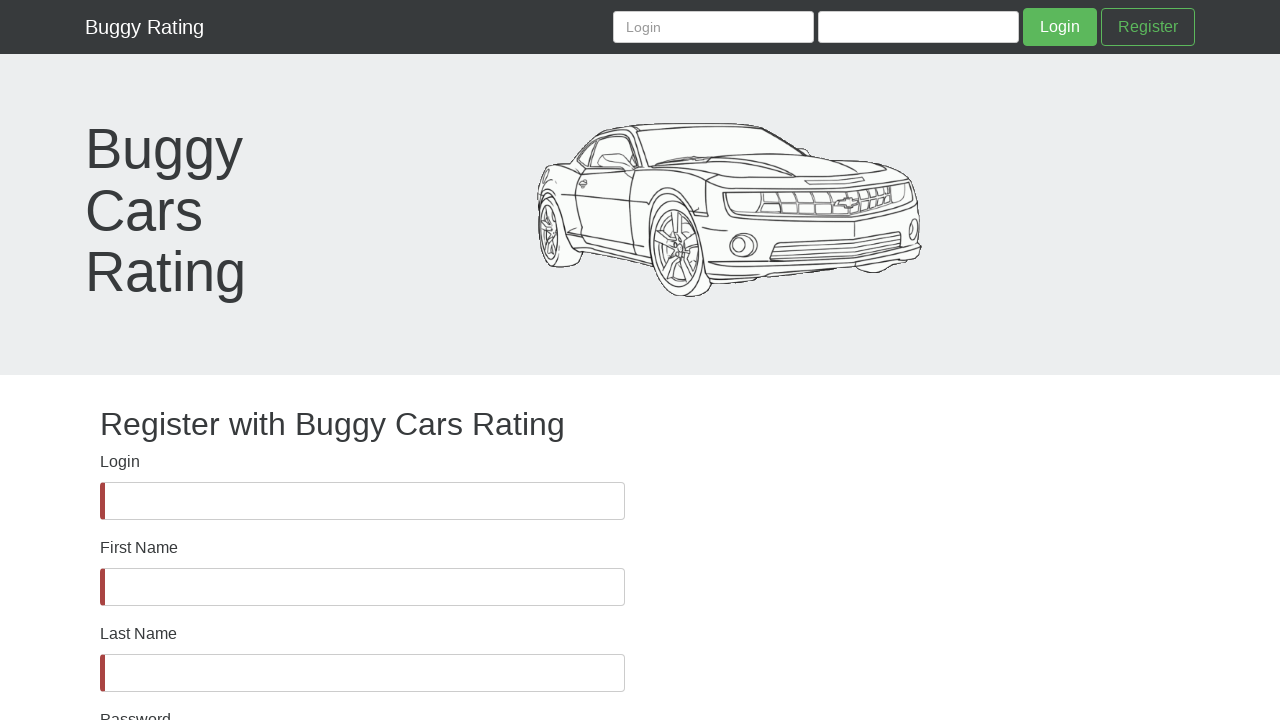

Username field is visible
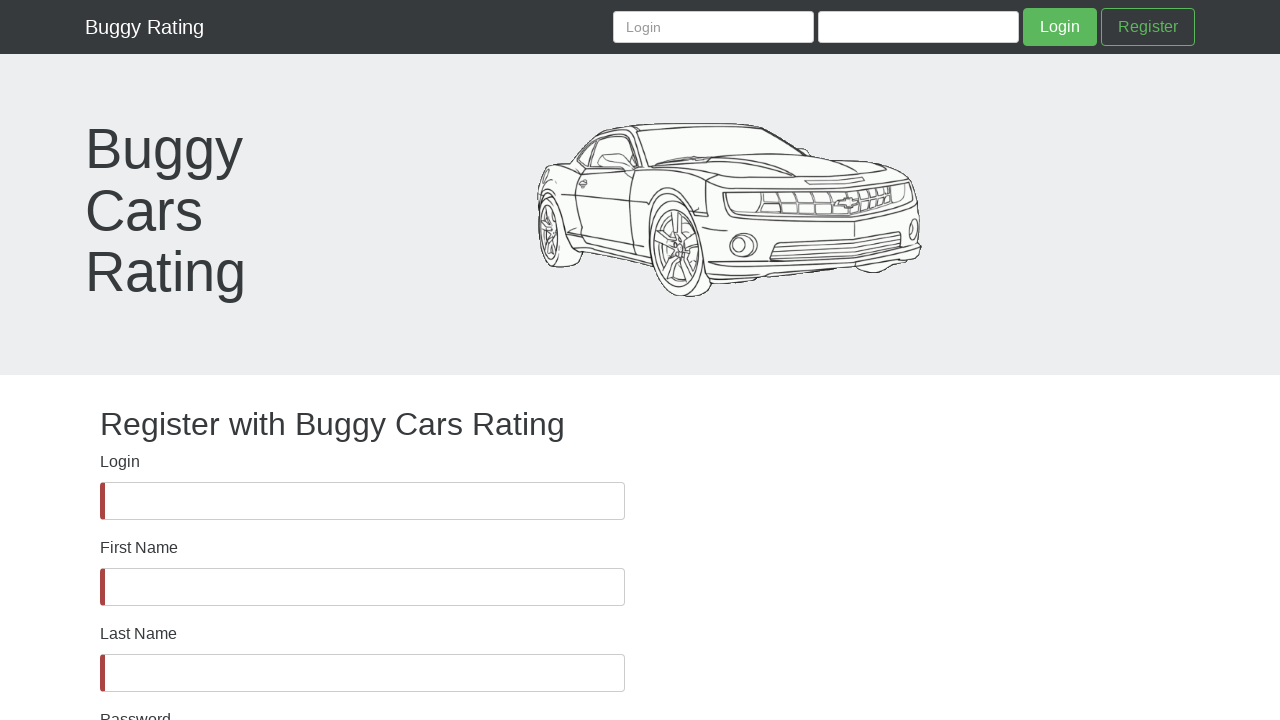

Filled username field with mixed case, special characters, and numbers (jijrrjfjfHDBIEDHUIE@#$%^&234) - length less than 50 on #username
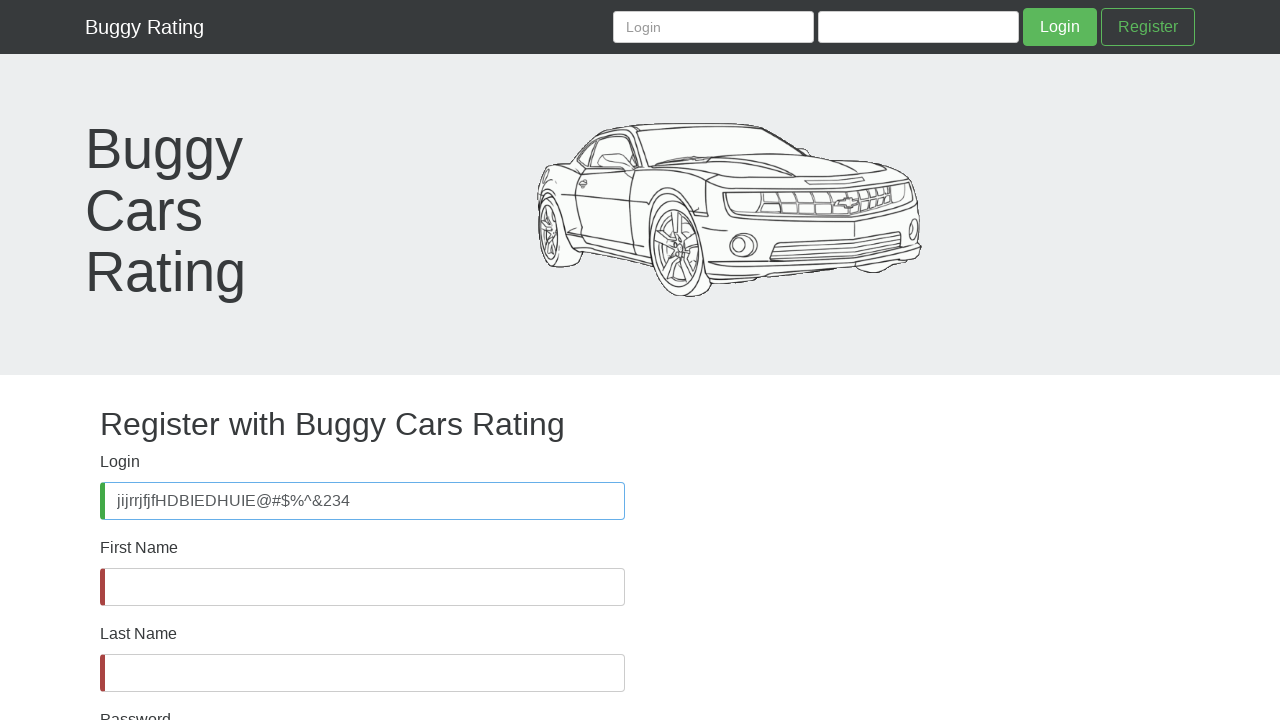

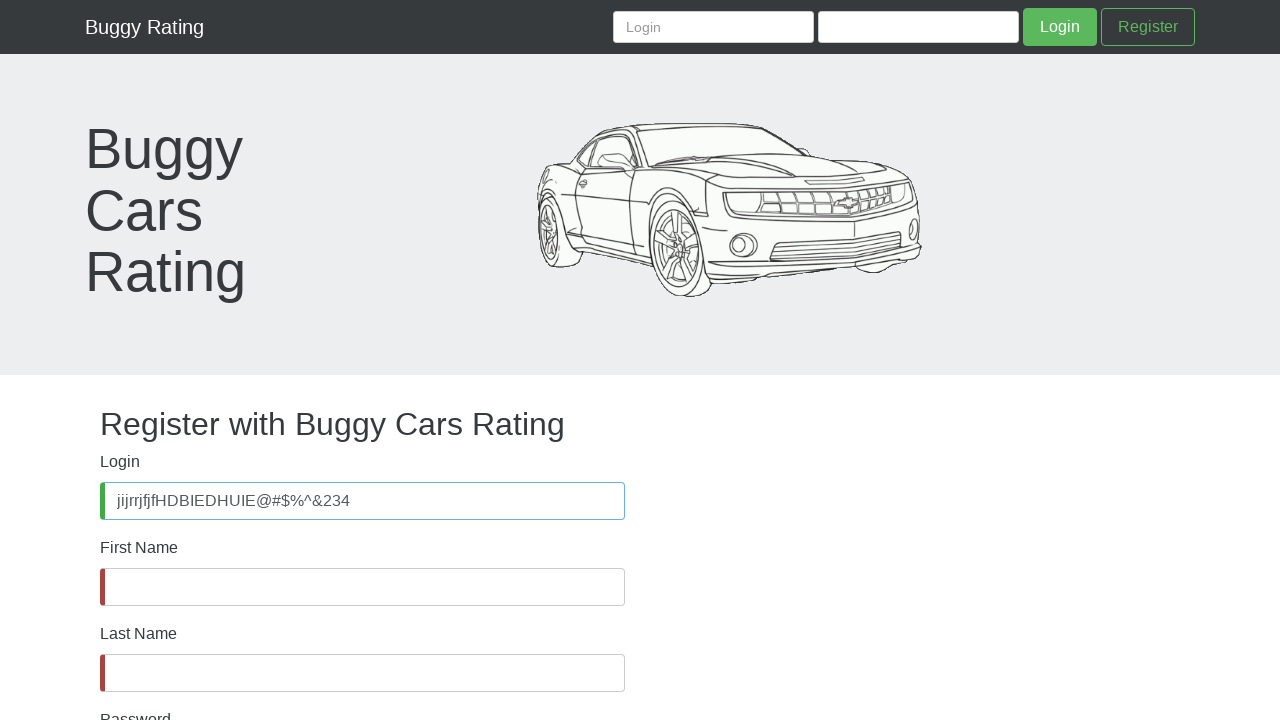